Tests that an error border is displayed when an invalid email format is entered

Starting URL: https://demoqa.com/elements

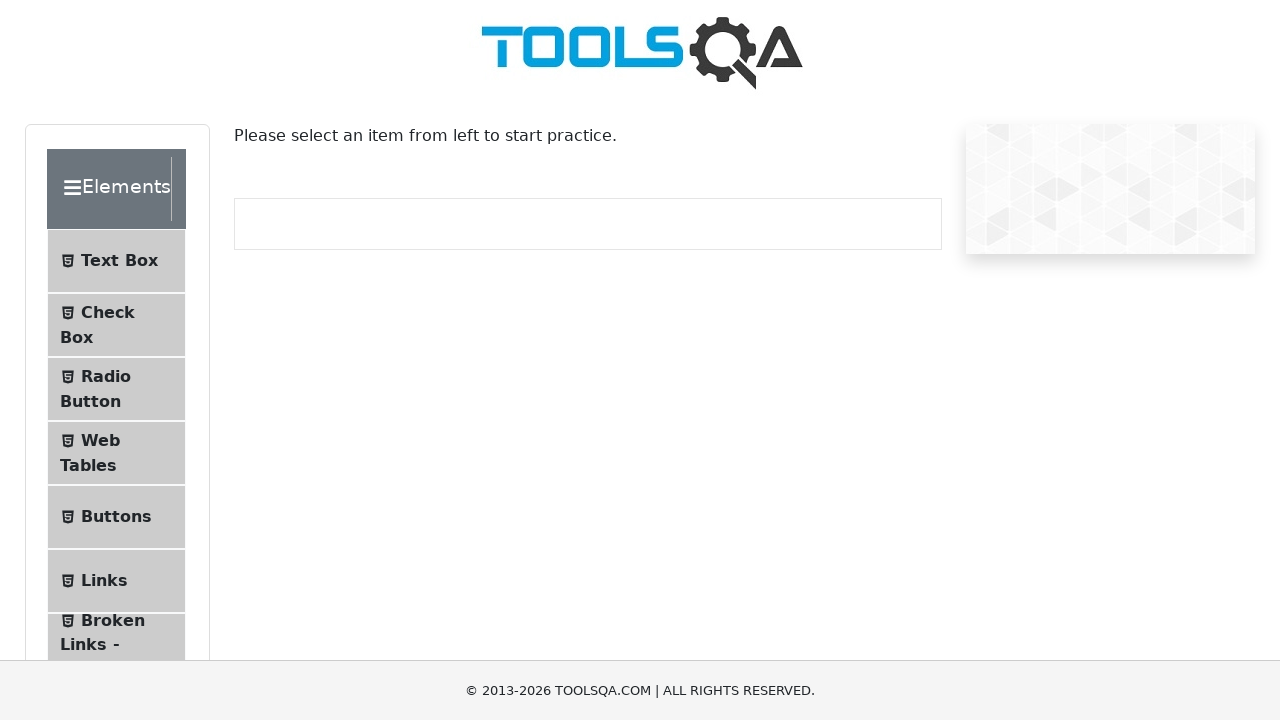

Clicked on the Text Box menu item at (116, 261) on #item-0
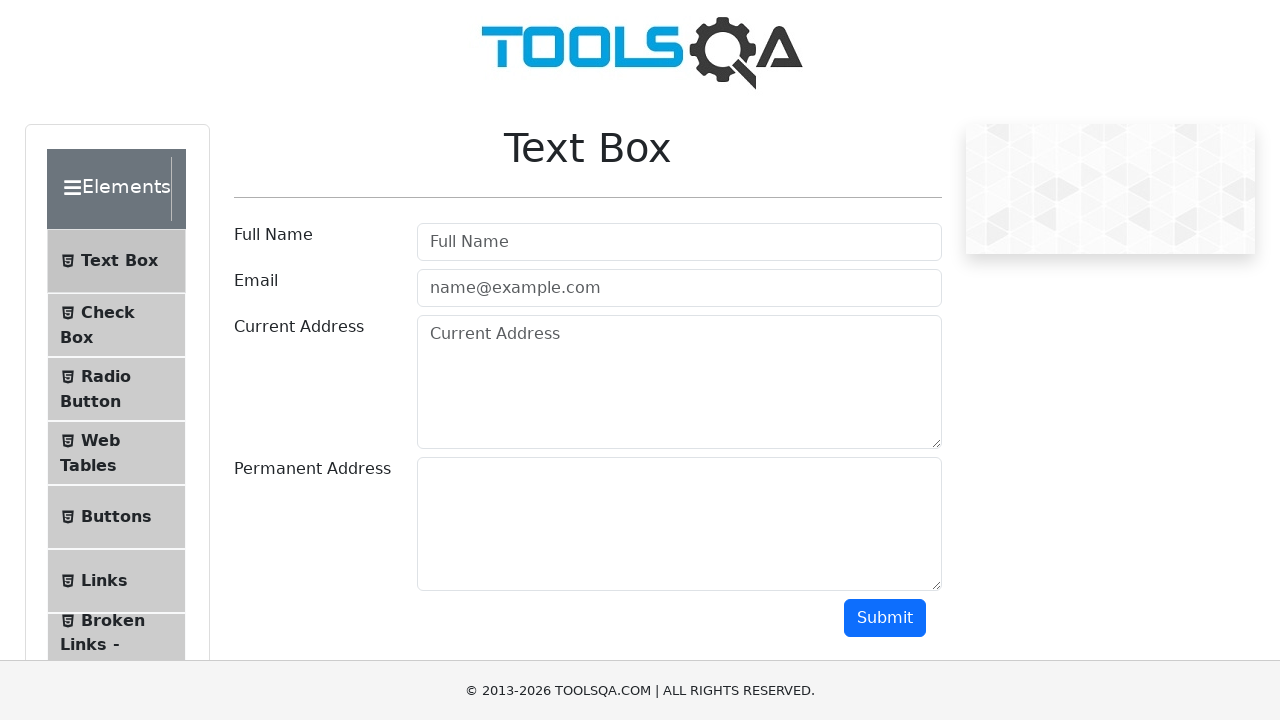

Filled userName field with 'AddressLita' on #userName
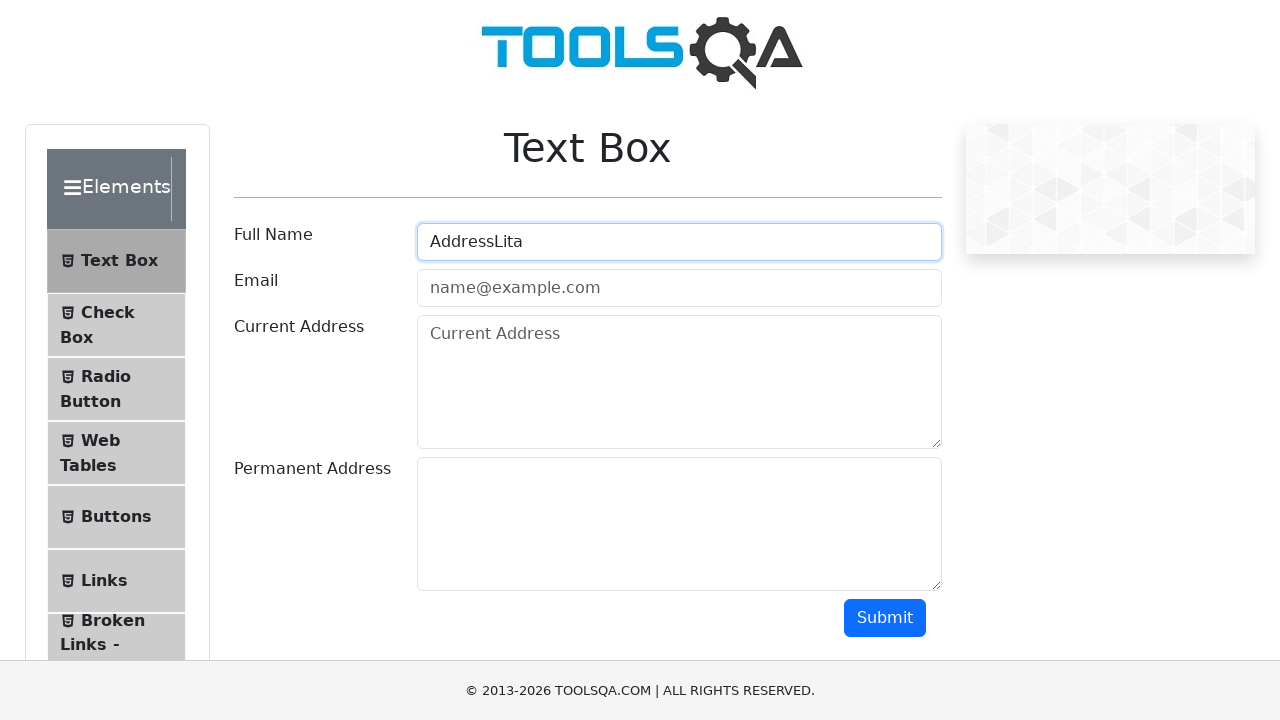

Filled userEmail field with invalid email 'testmail' on #userEmail
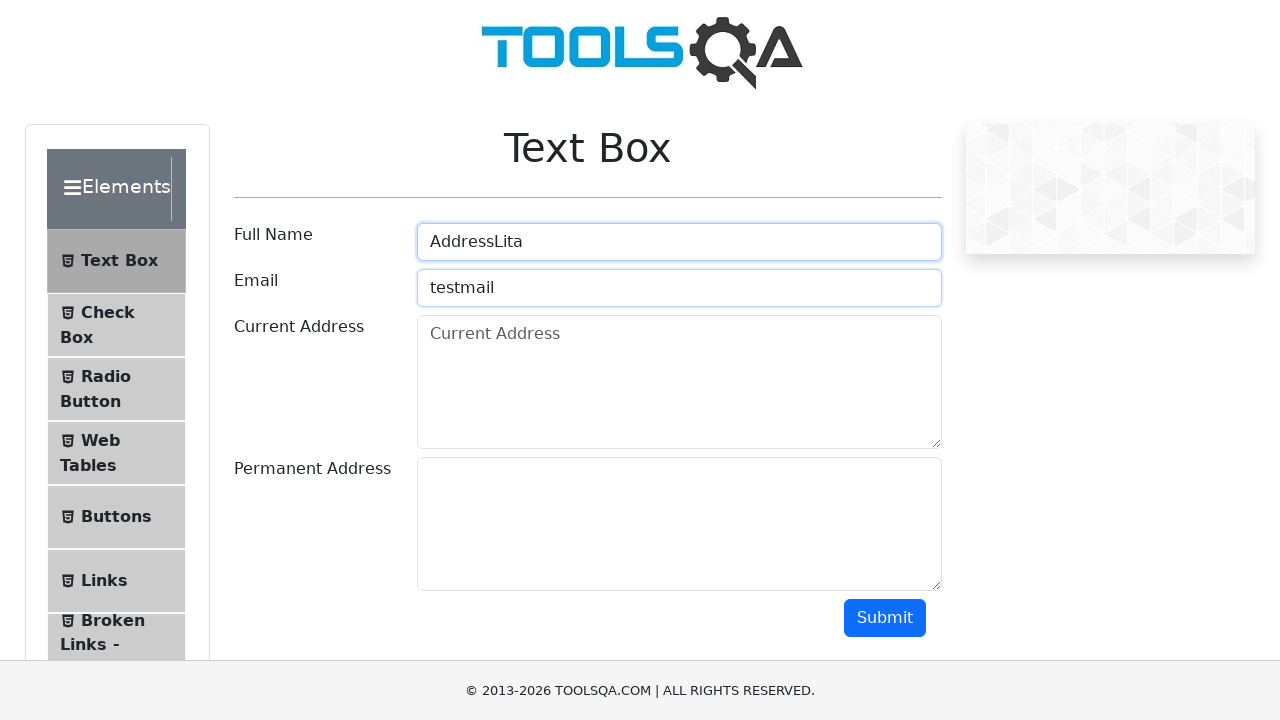

Filled currentAddress field with 'test address' on #currentAddress
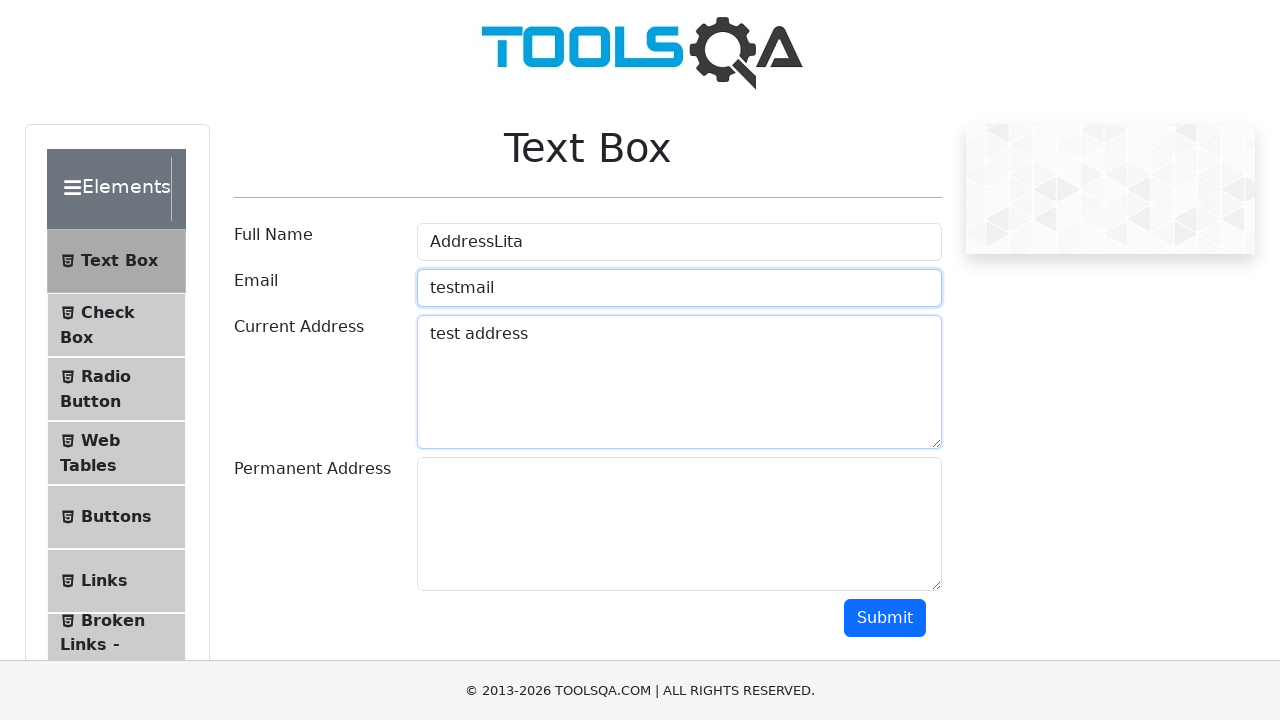

Filled permanentAddress field with 'test address that is permanent' on #permanentAddress
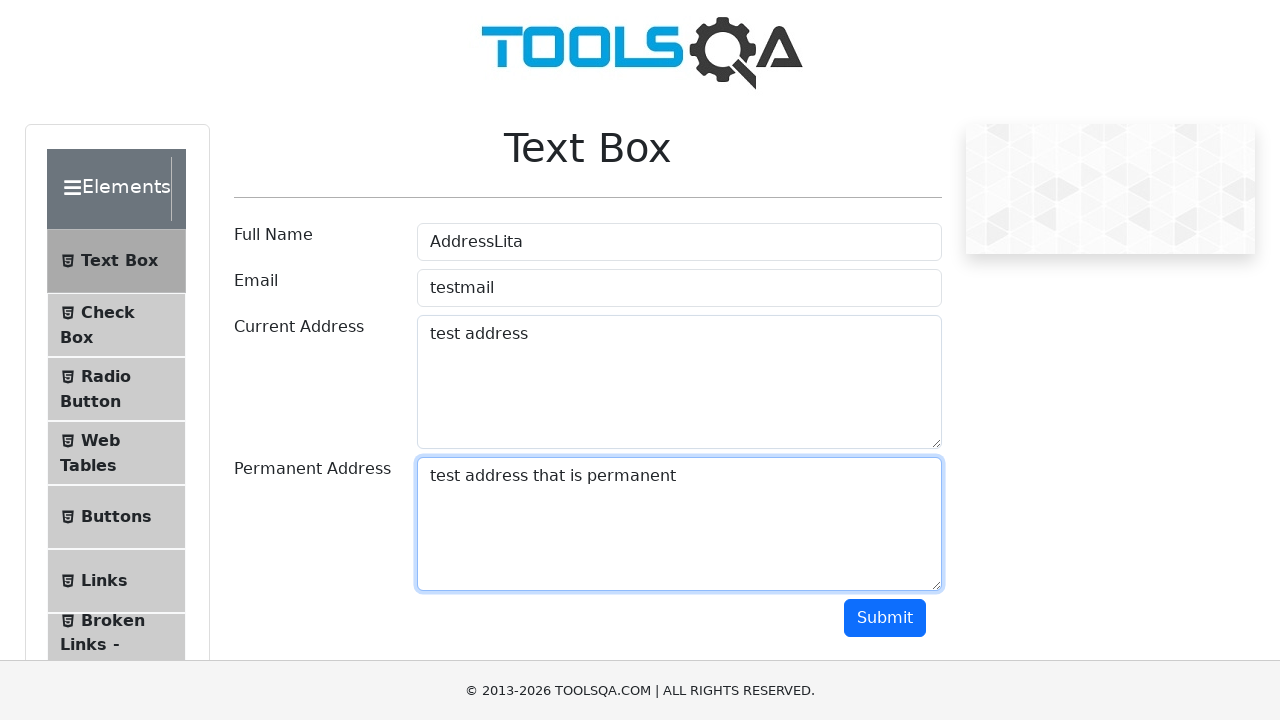

Clicked submit button to submit the form at (885, 618) on #submit
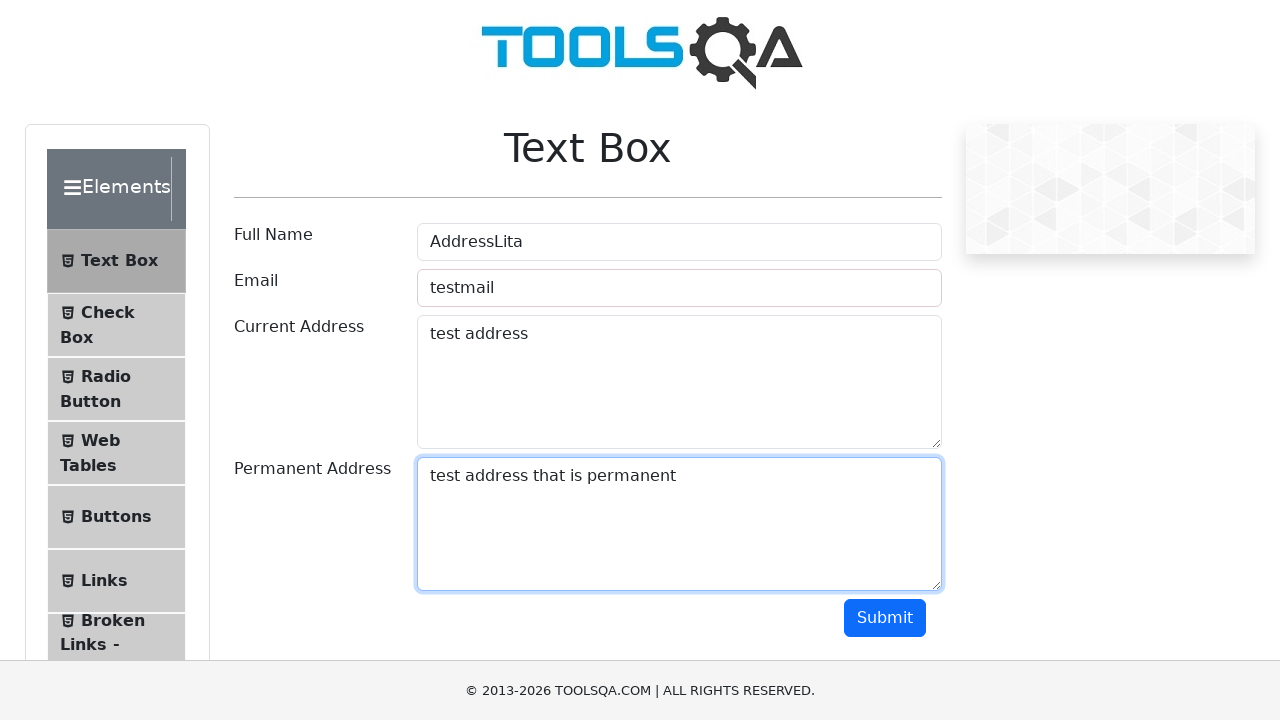

Verified error border is displayed for invalid email format
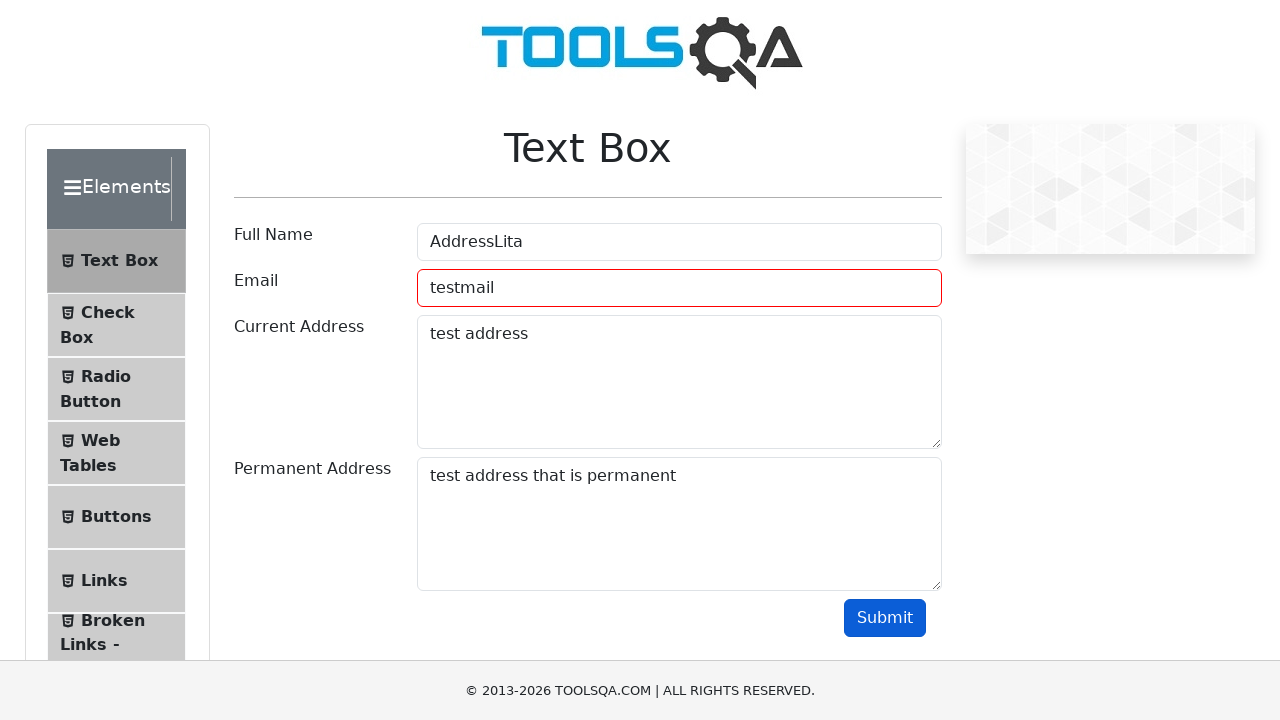

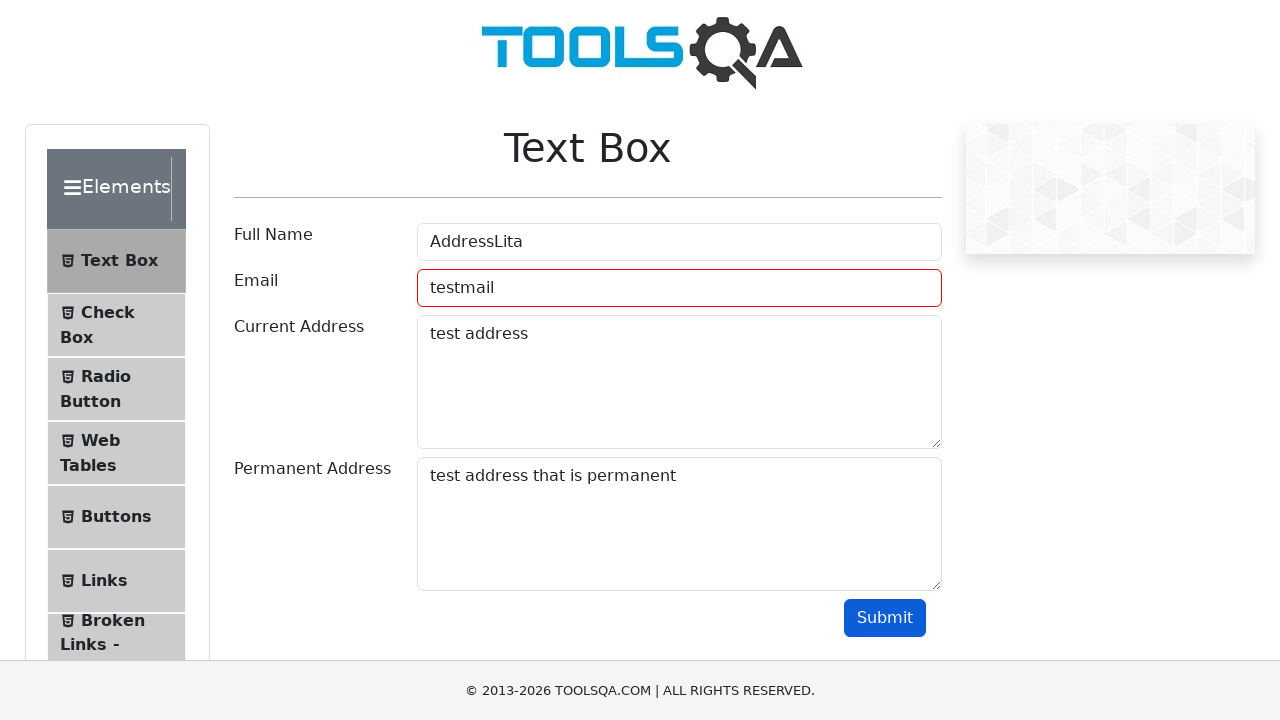